Tests adding specific items to cart on a practice e-commerce site by iterating through products, matching names against a predefined list (Cucumber, Brocolli, Beetroot), and clicking the "Add to cart" button for each matching item.

Starting URL: https://rahulshettyacademy.com/seleniumPractise/

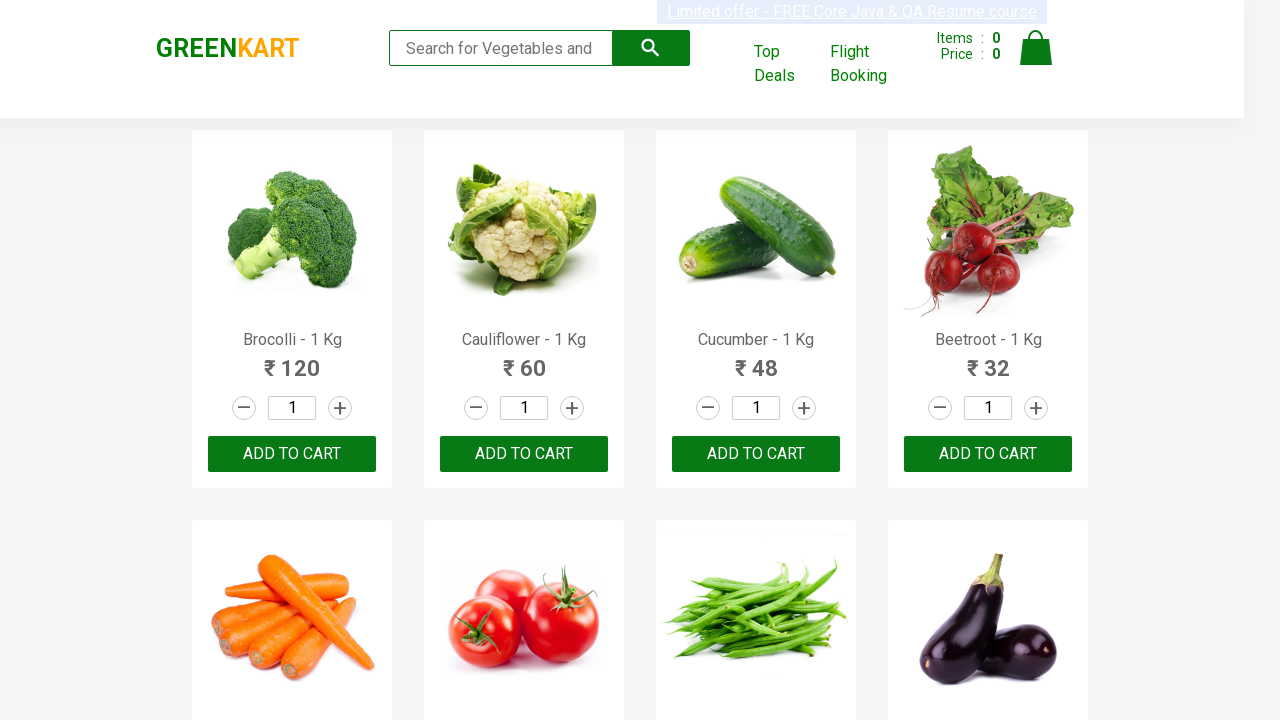

Waited for product names to load on the e-commerce page
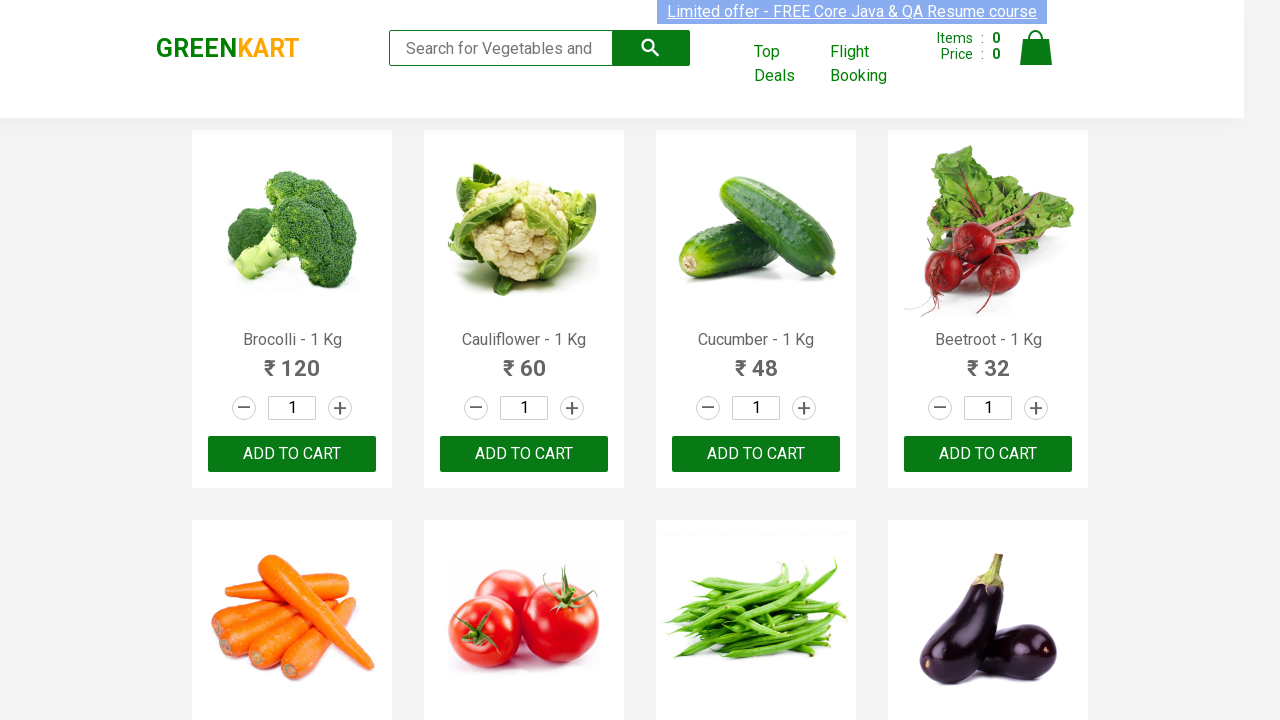

Retrieved all product name elements from the page
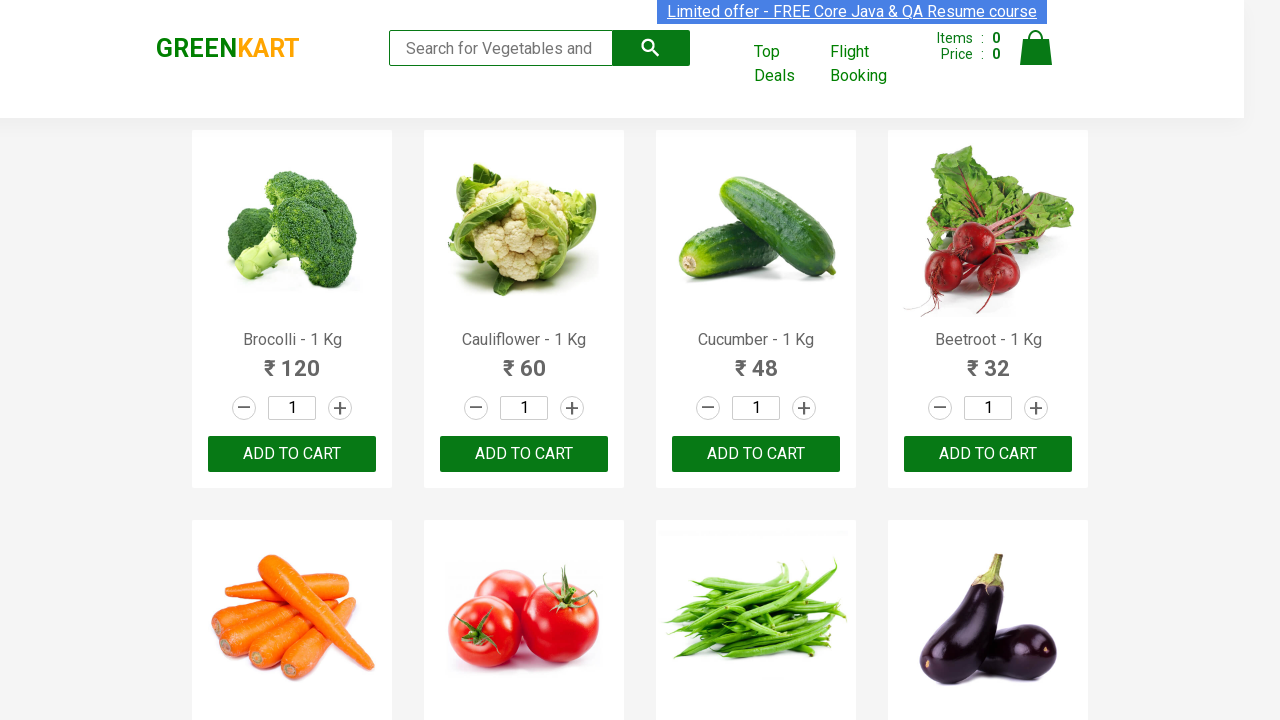

Retrieved product text: Brocolli - 1 Kg
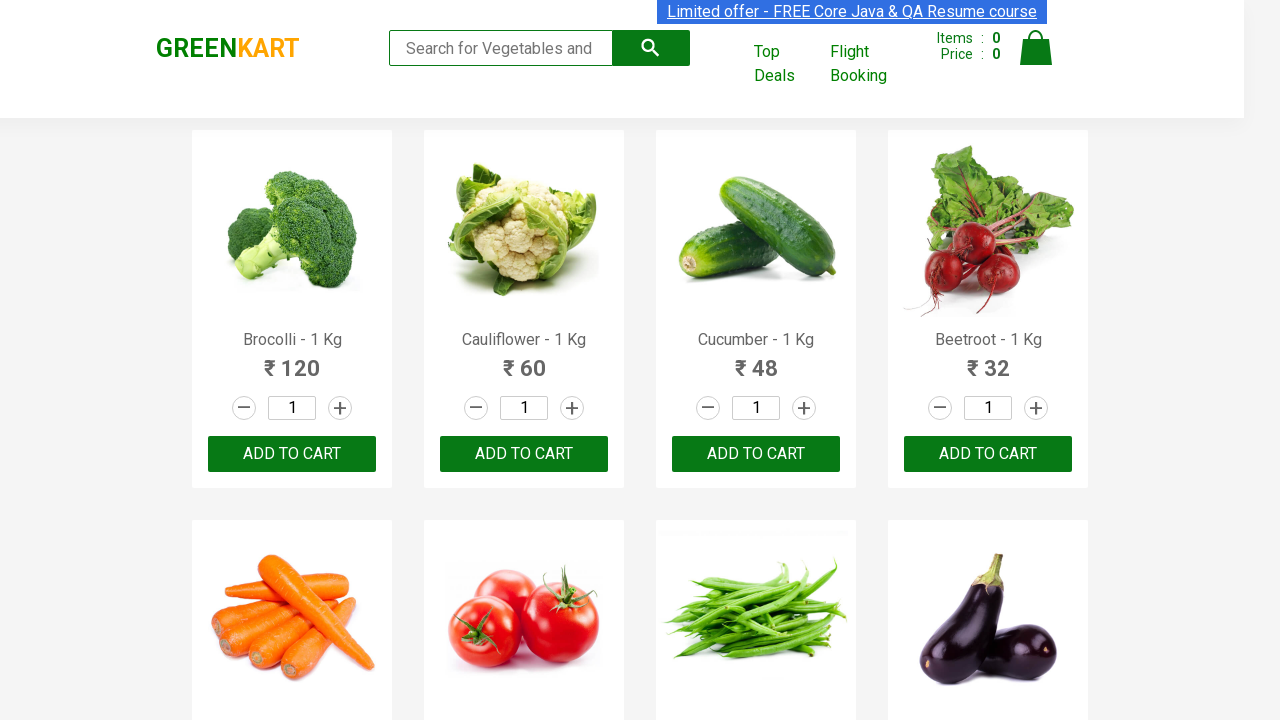

Retrieved all 'Add to cart' buttons for product 'Brocolli'
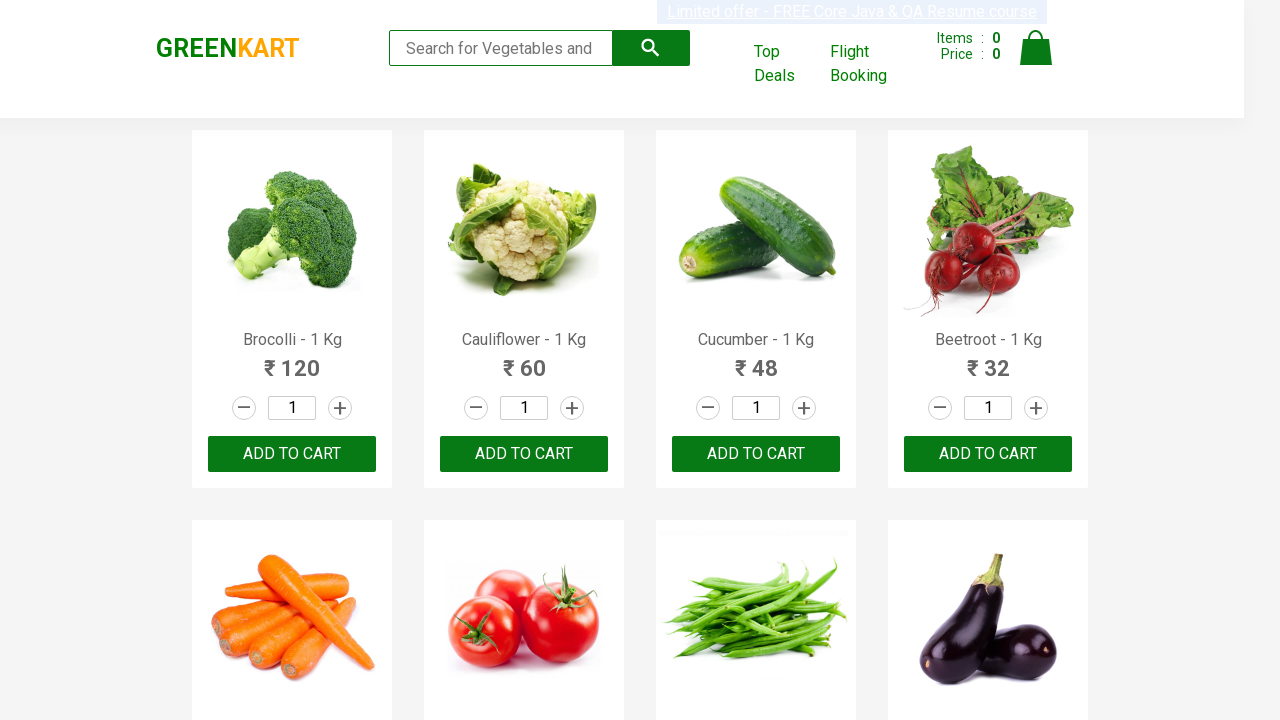

Clicked 'Add to cart' button for 'Brocolli' at (292, 454) on xpath=//div[@class='product-action']/button >> nth=0
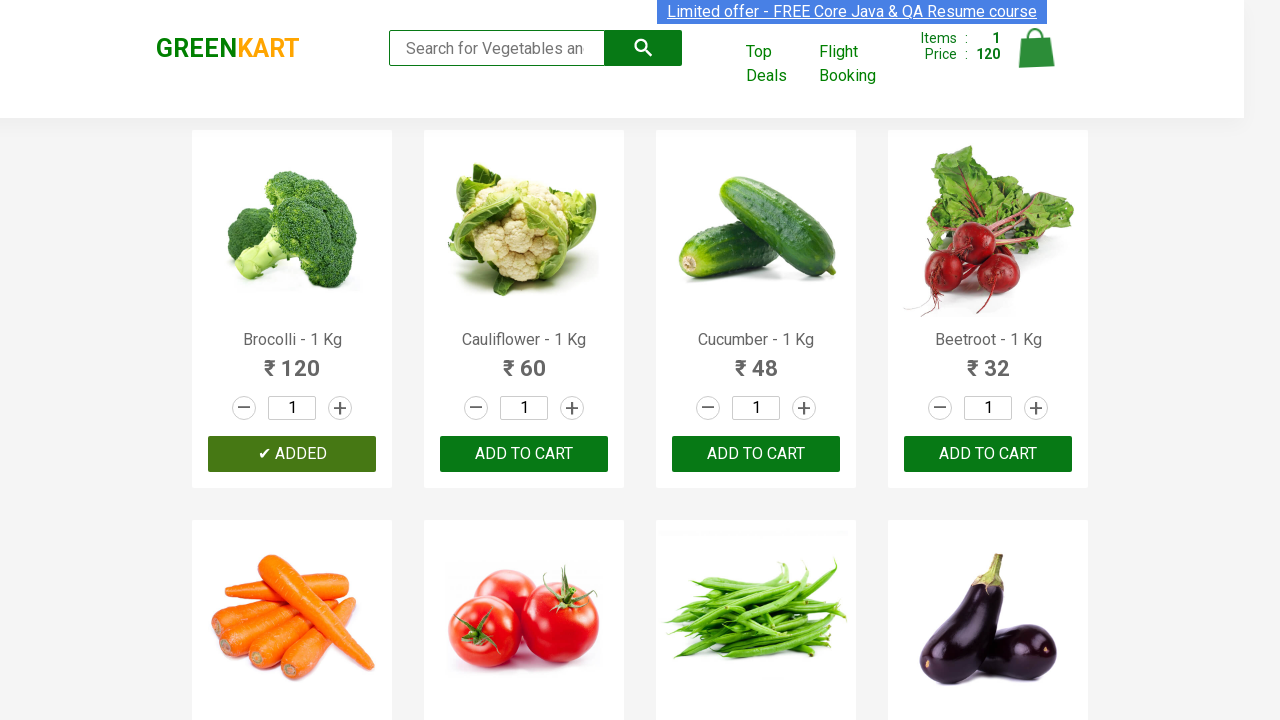

Retrieved product text: Cauliflower - 1 Kg
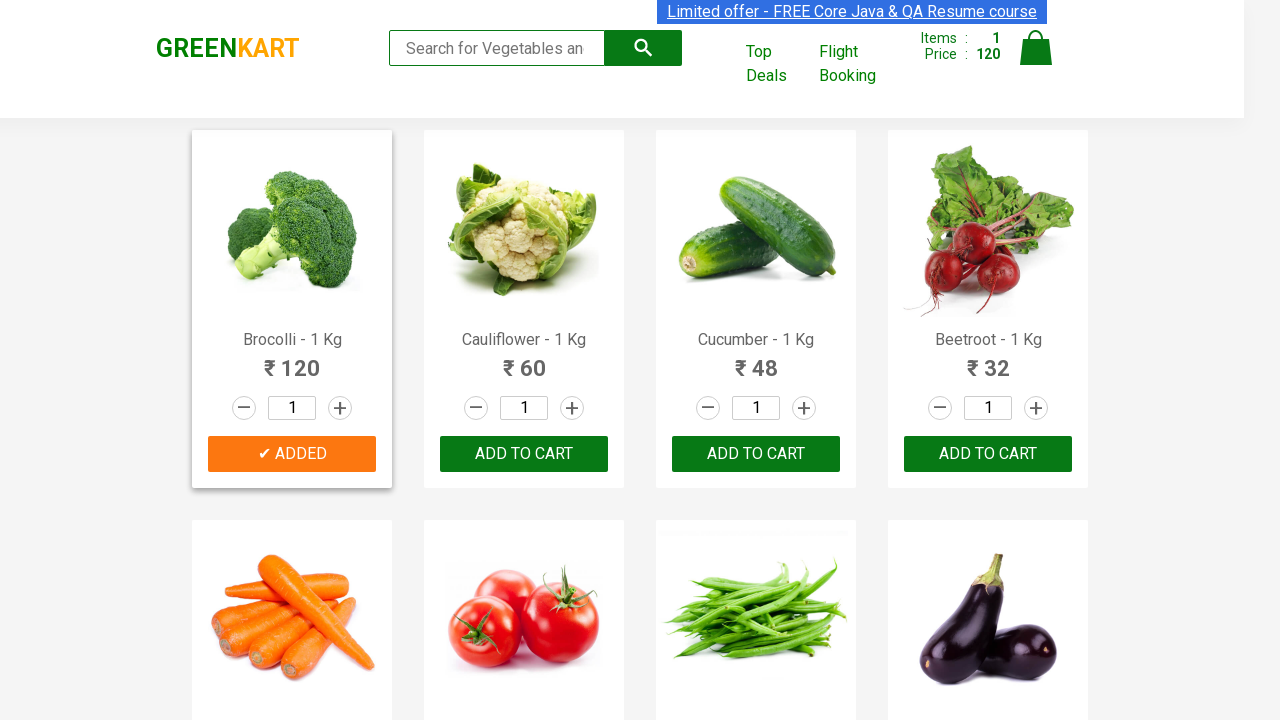

Retrieved product text: Cucumber - 1 Kg
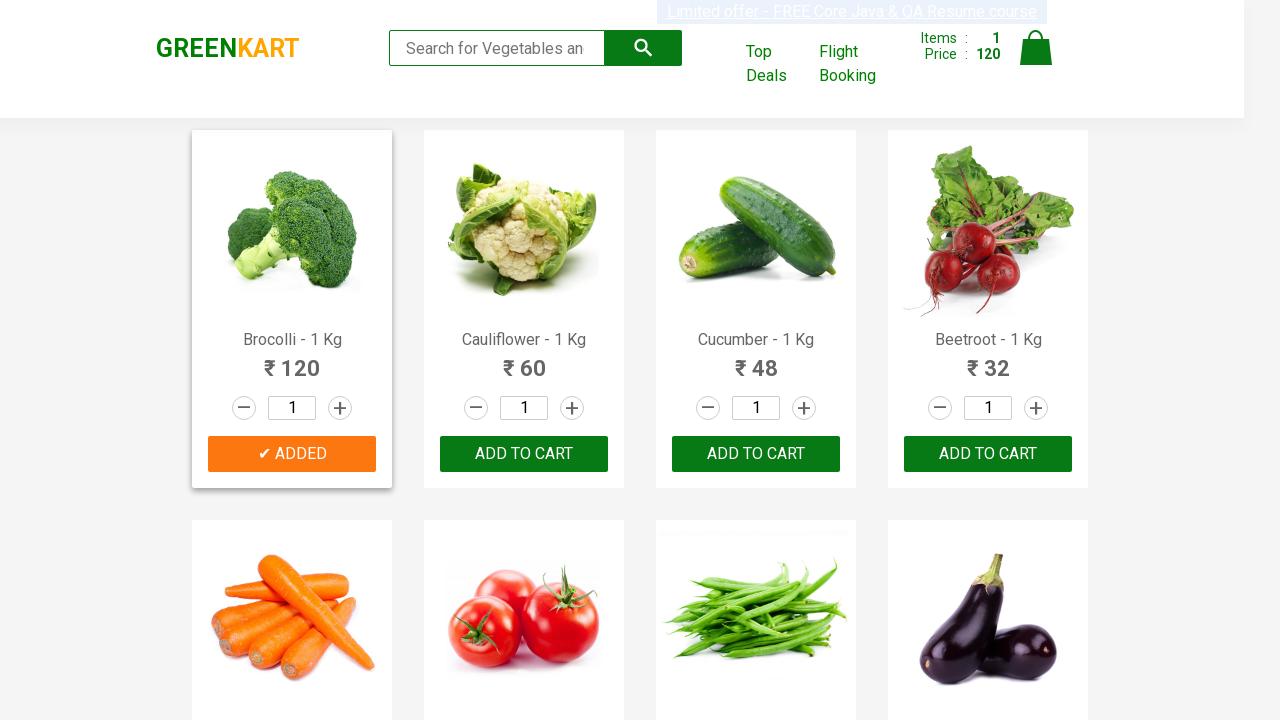

Retrieved all 'Add to cart' buttons for product 'Cucumber'
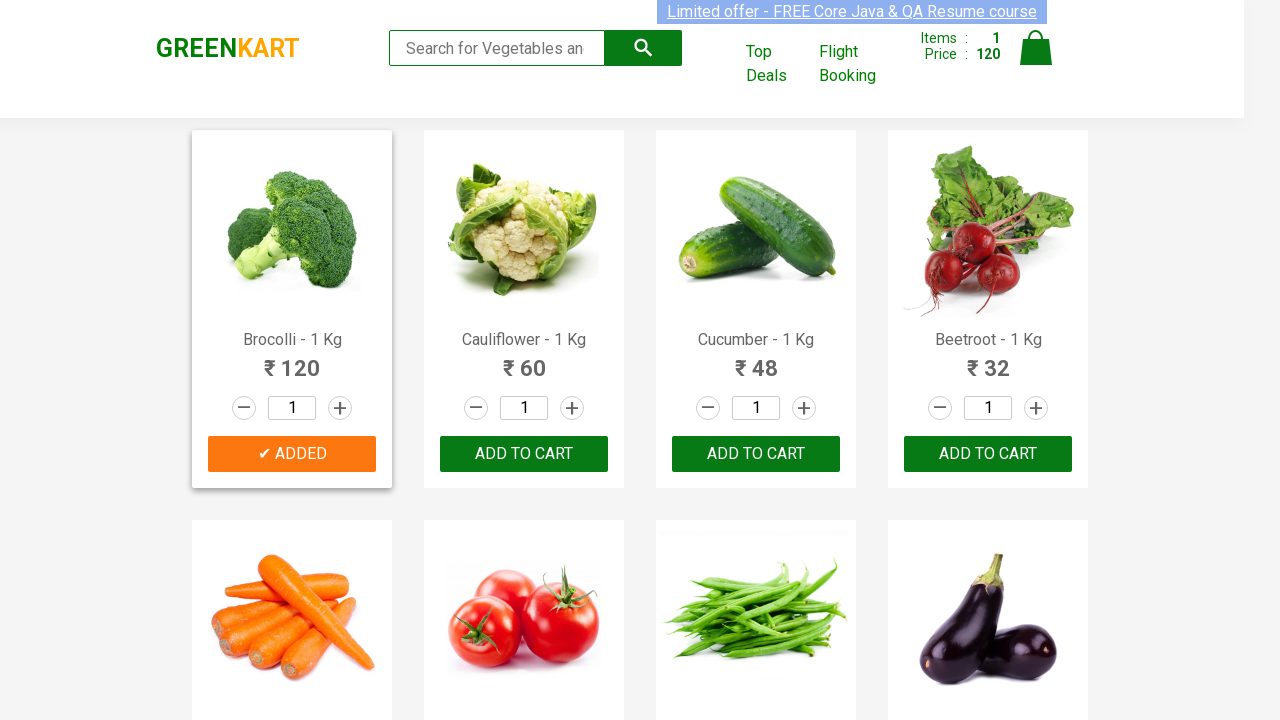

Clicked 'Add to cart' button for 'Cucumber' at (756, 454) on xpath=//div[@class='product-action']/button >> nth=2
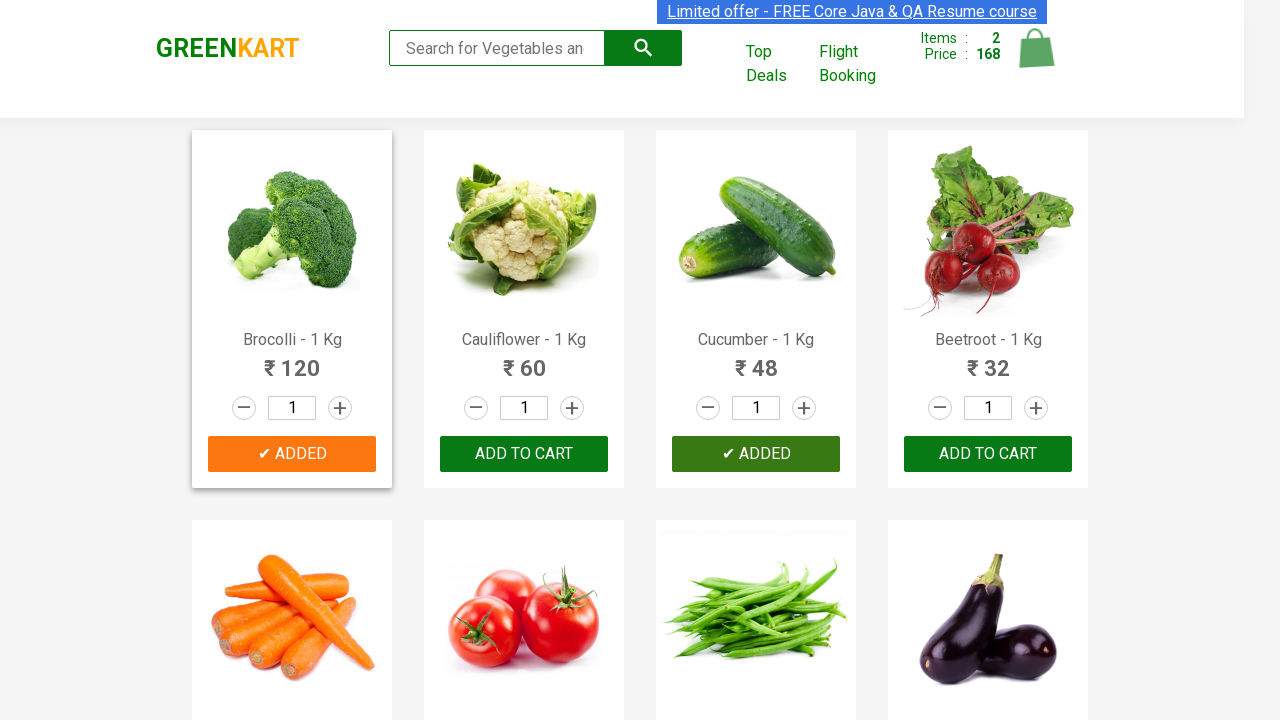

Retrieved product text: Beetroot - 1 Kg
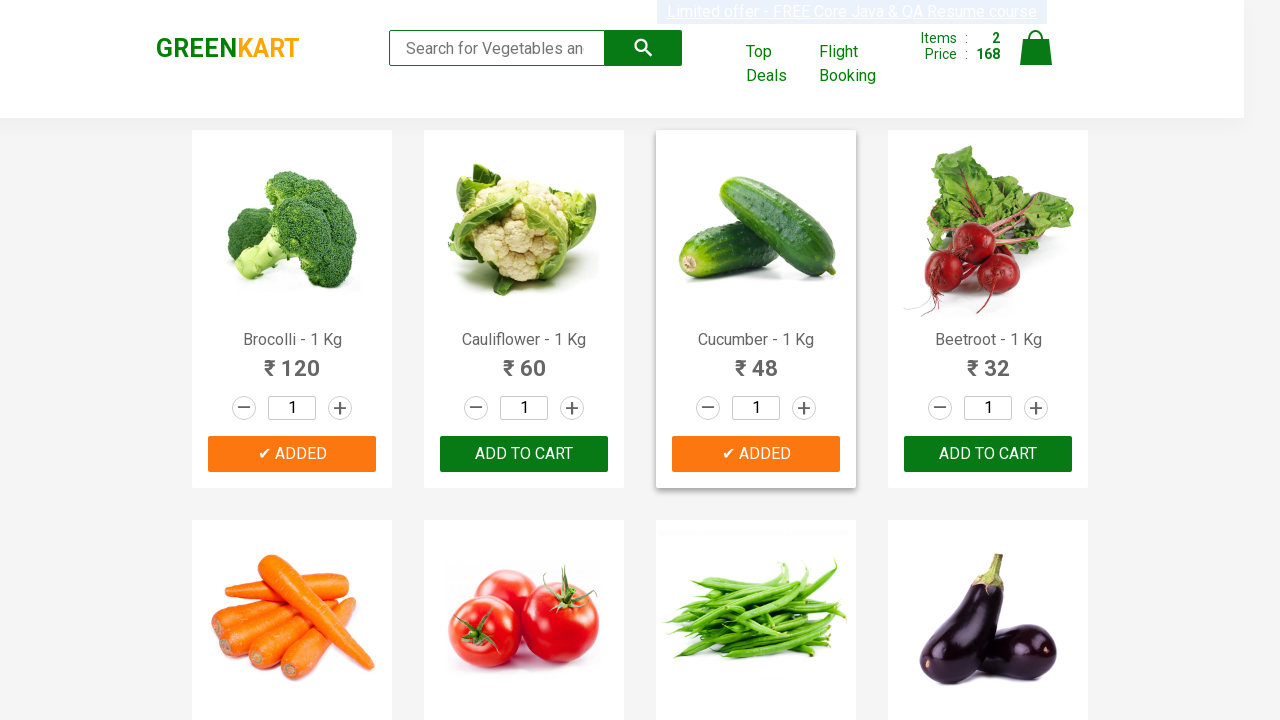

Retrieved all 'Add to cart' buttons for product 'Beetroot'
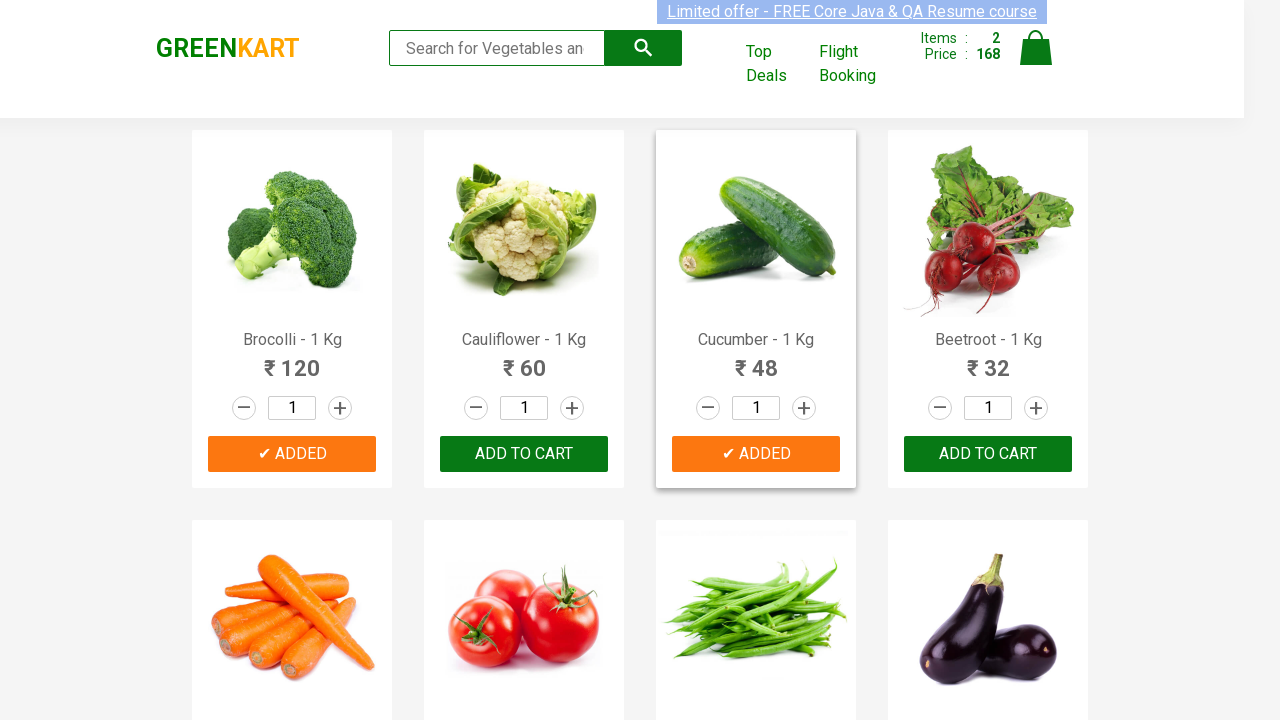

Clicked 'Add to cart' button for 'Beetroot' at (988, 454) on xpath=//div[@class='product-action']/button >> nth=3
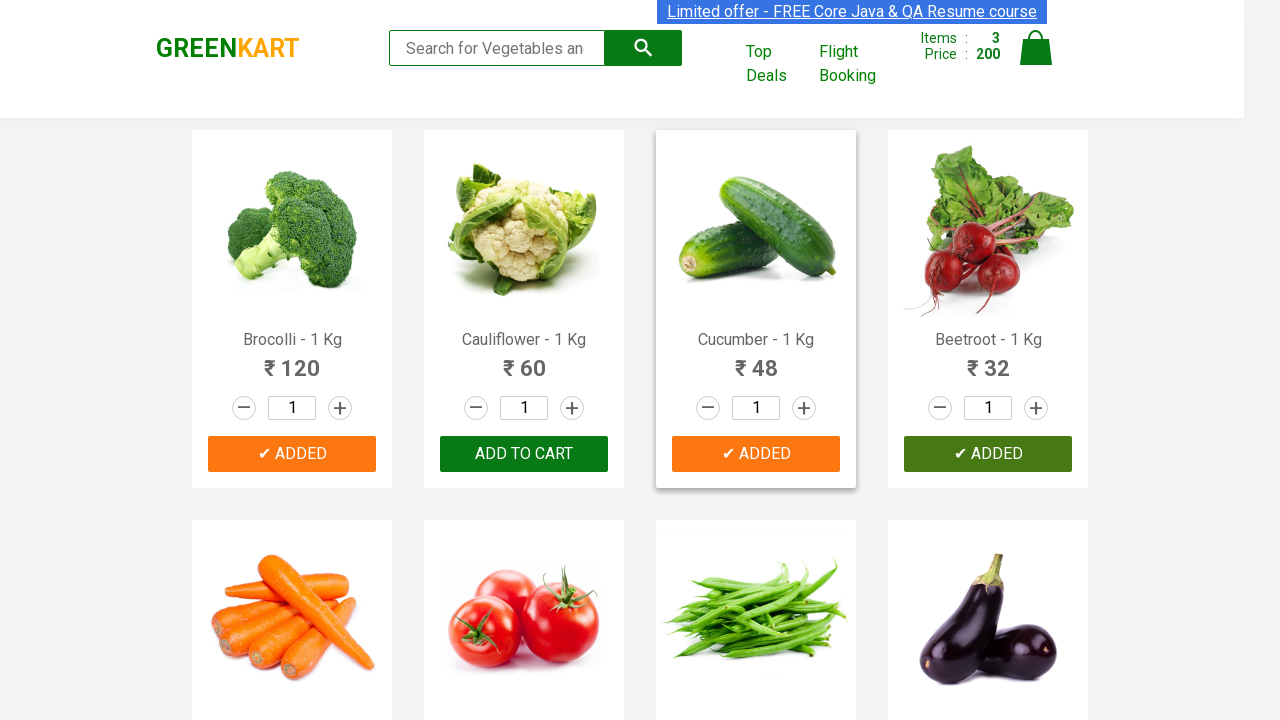

All 3 required items (Cucumber, Brocolli, Beetroot) have been added to cart
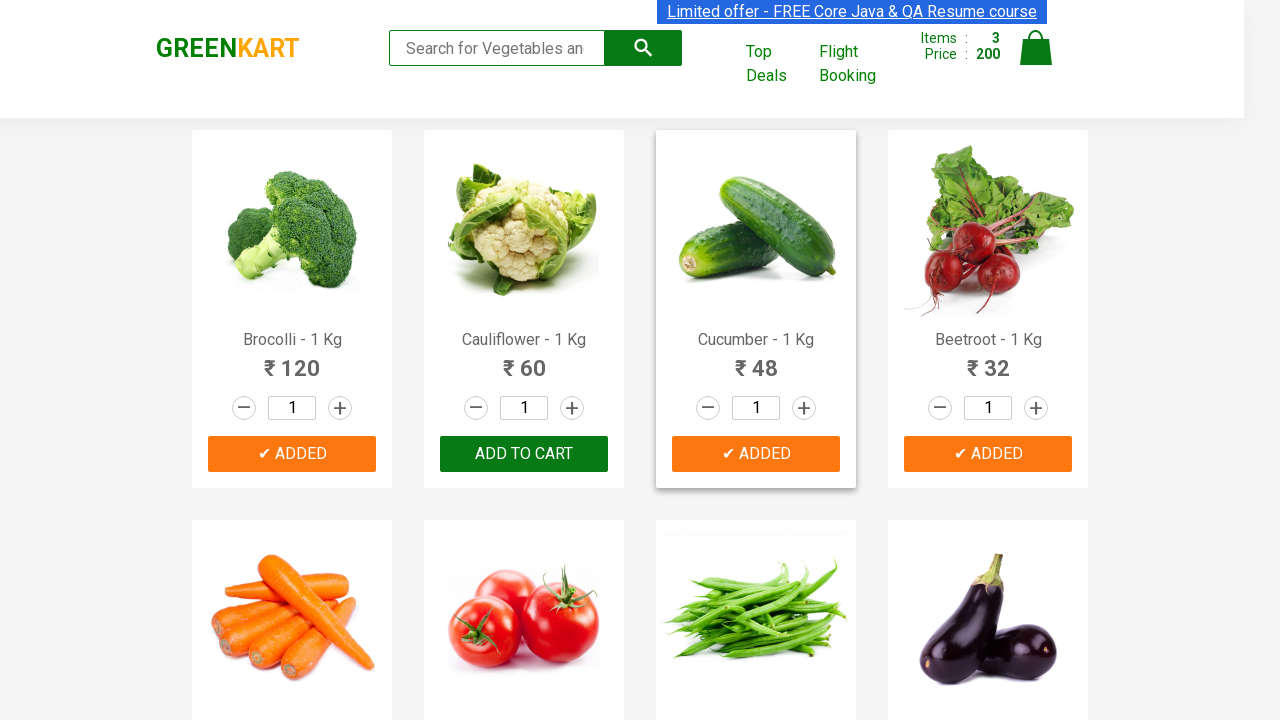

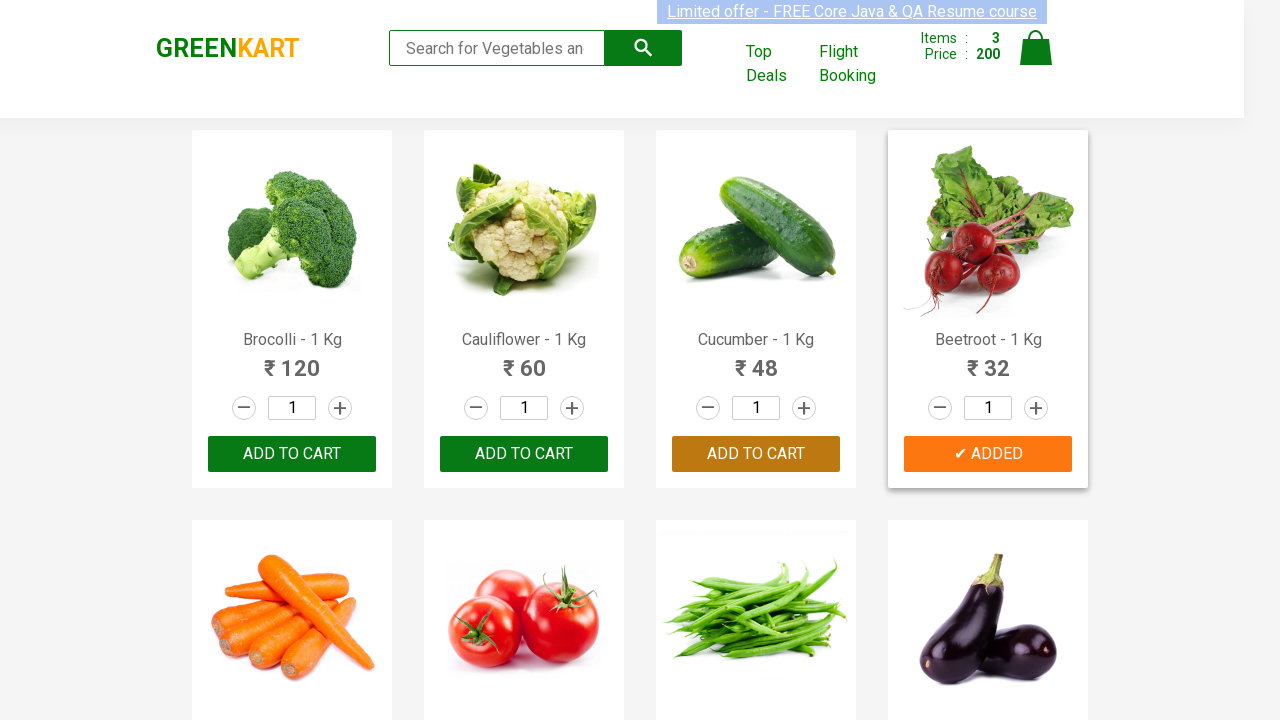